Tests state dropdown functionality by selecting multiple states (Illinois, Virginia, California) and verifying the final selection is California

Starting URL: https://practice.cydeo.com/dropdown

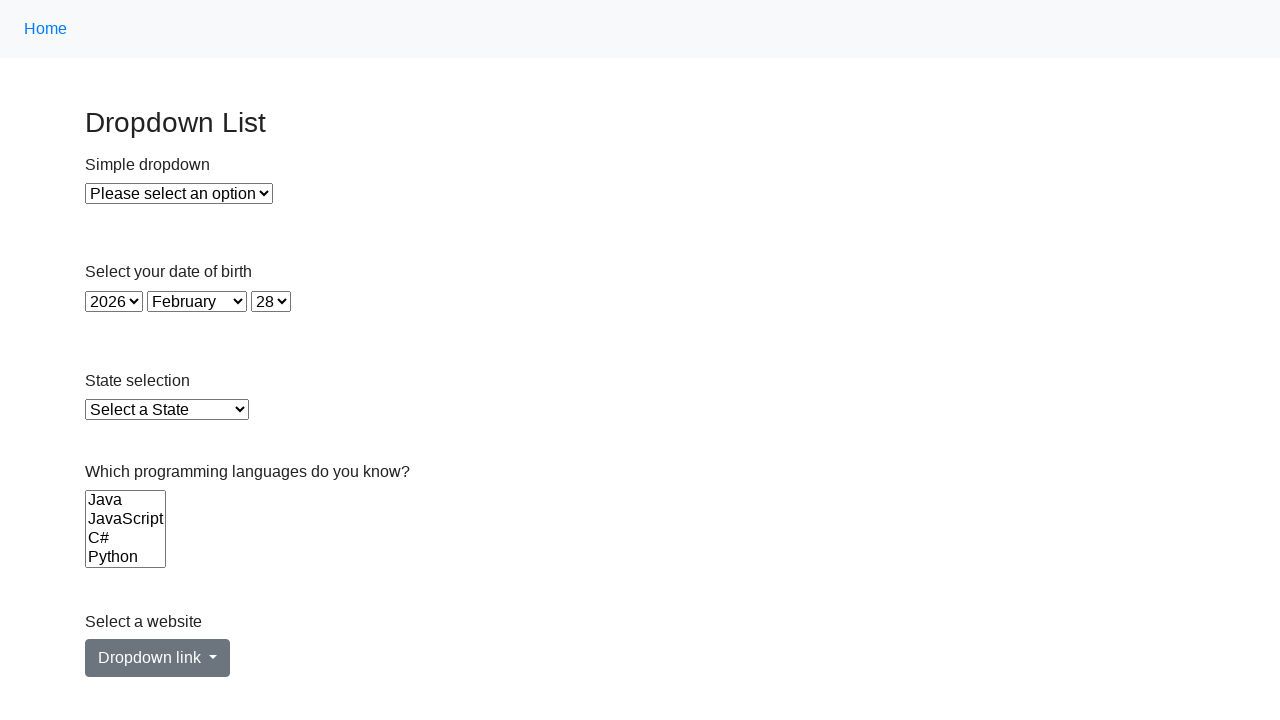

Selected Illinois from state dropdown by visible text on select#state
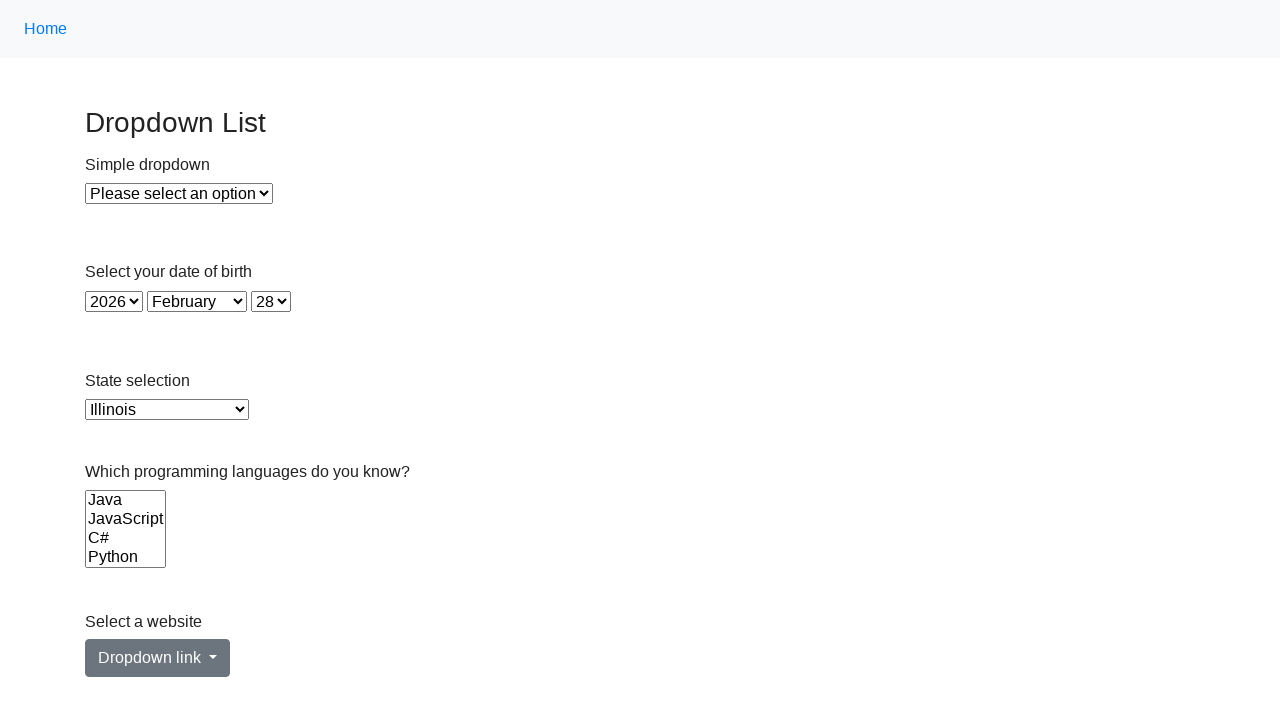

Selected Virginia from state dropdown by value on select#state
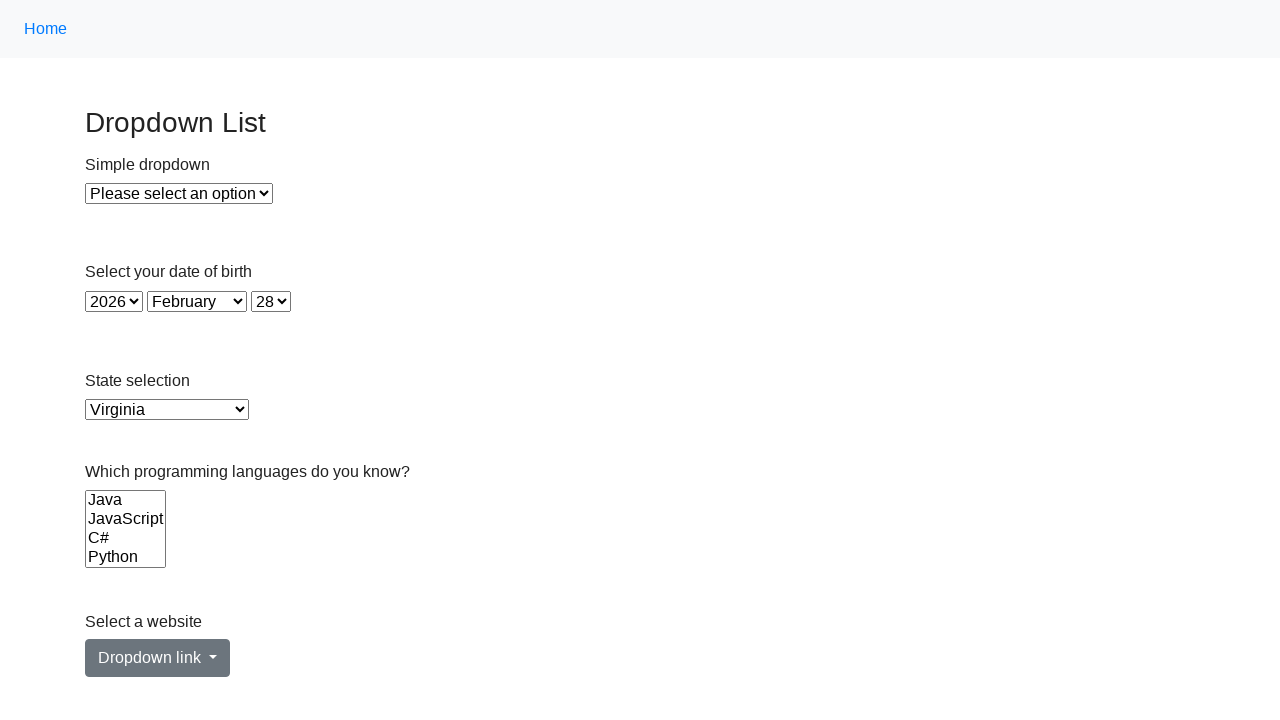

Selected California from state dropdown by index on select#state
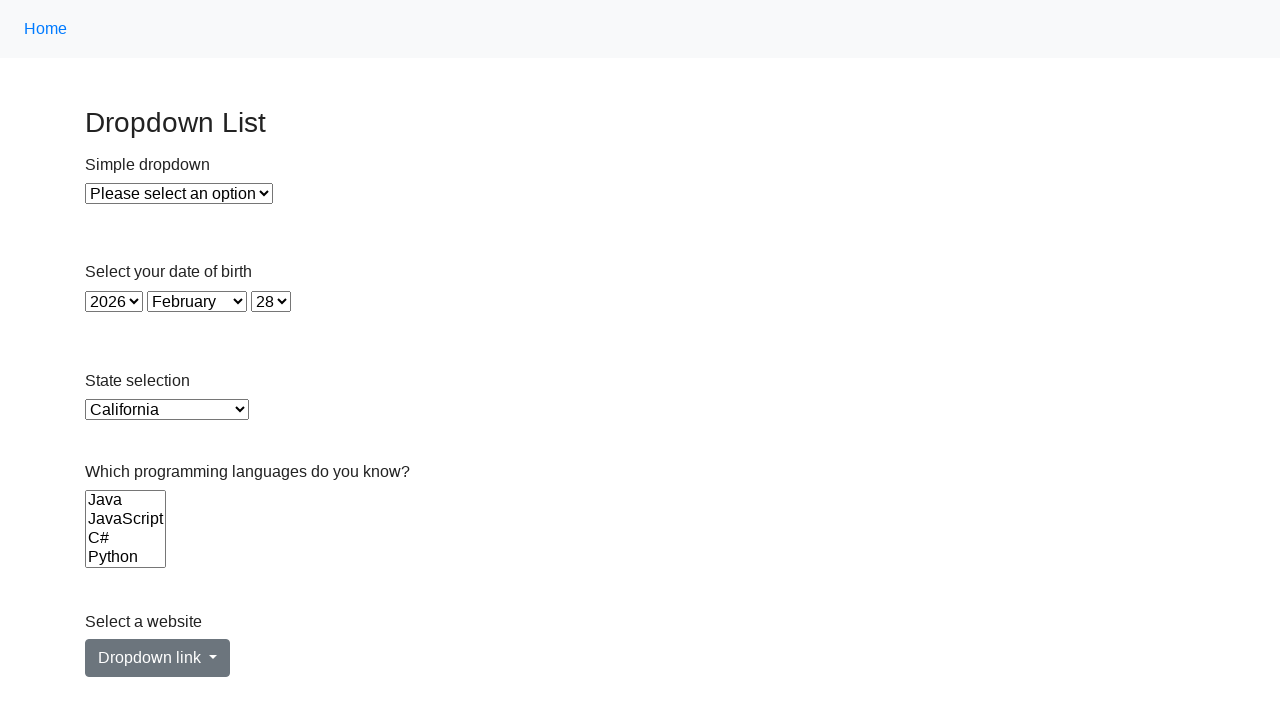

Located checked option element in state dropdown
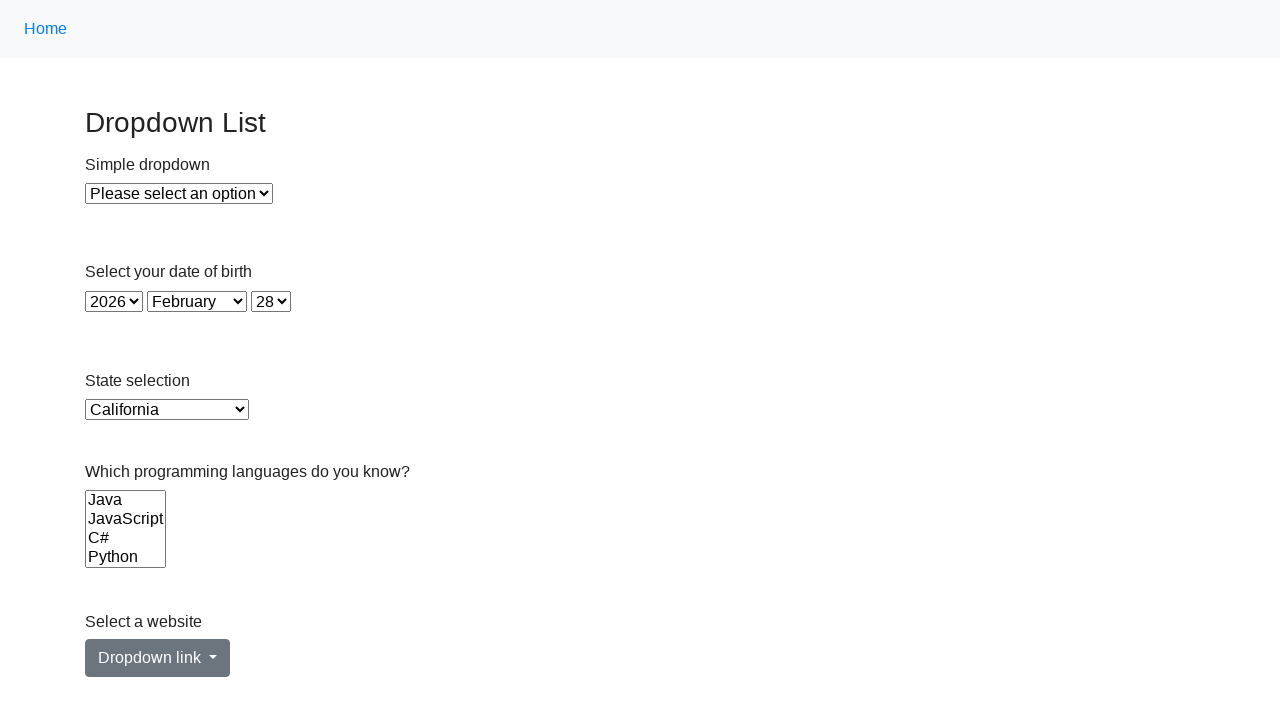

Verified that California is the selected state
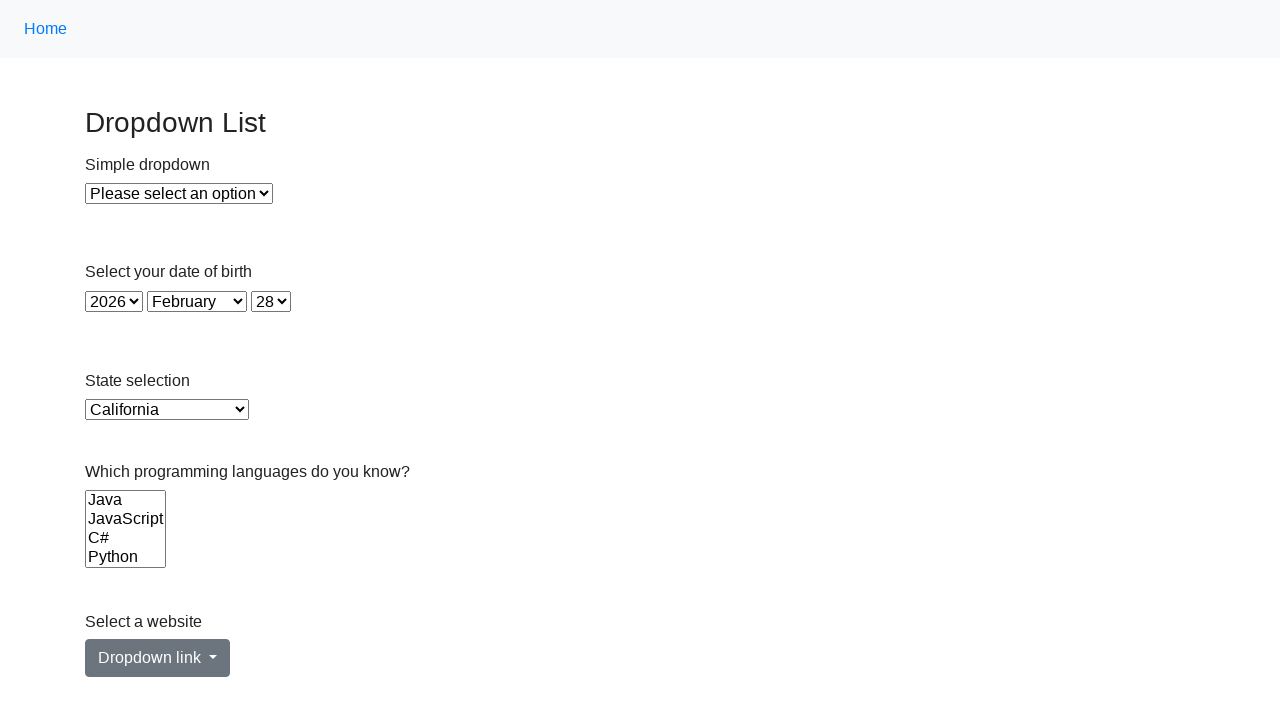

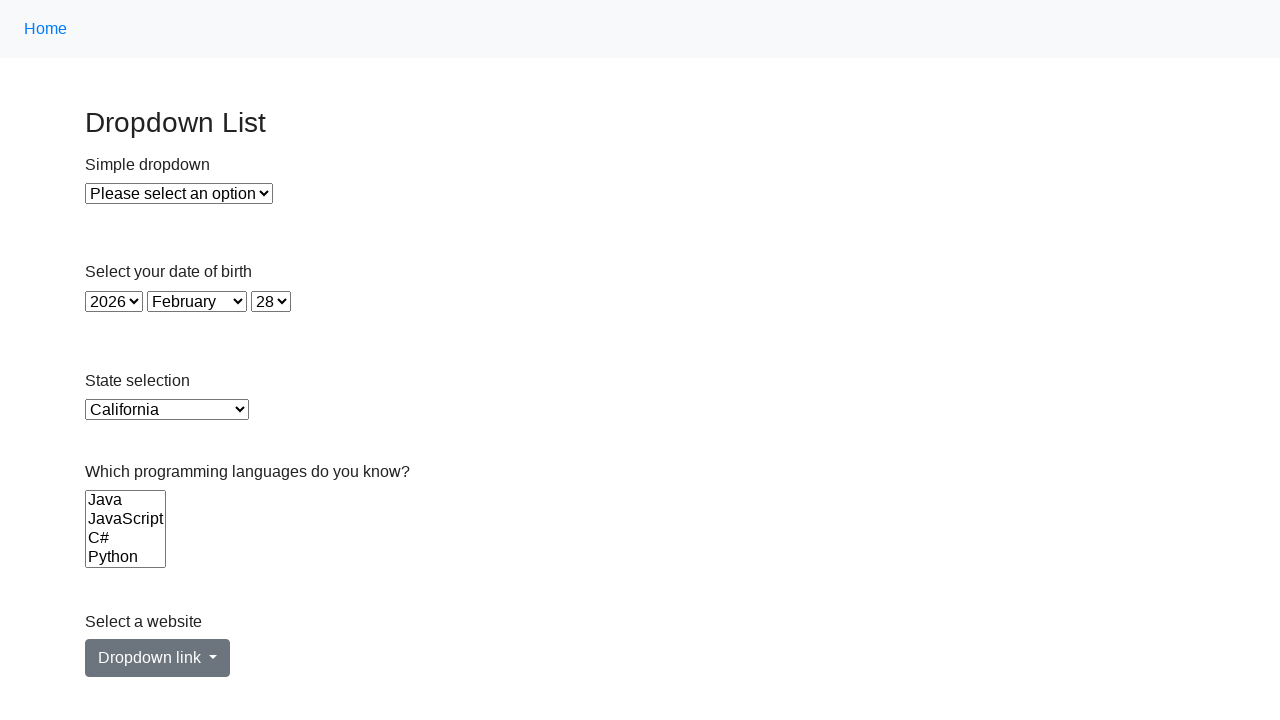